Tests that edits are saved when the input loses focus (blur event)

Starting URL: https://demo.playwright.dev/todomvc

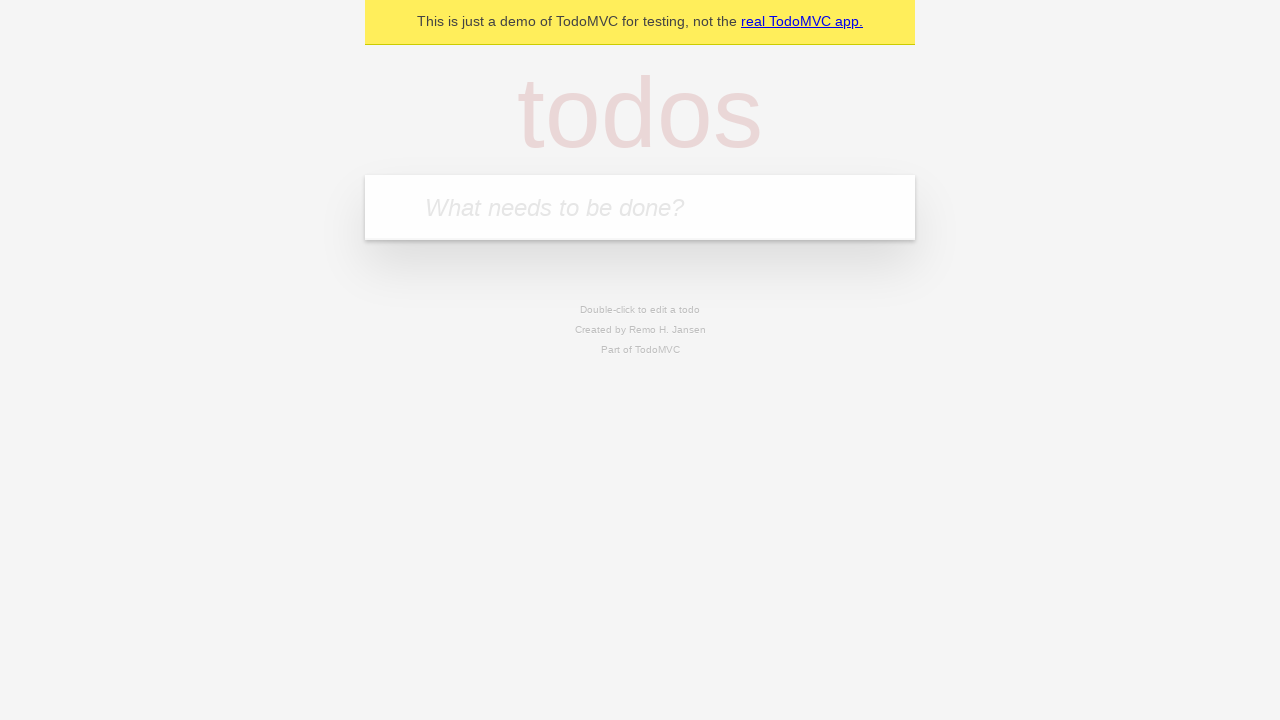

Filled new todo field with 'buy some cheese' on internal:attr=[placeholder="What needs to be done?"i]
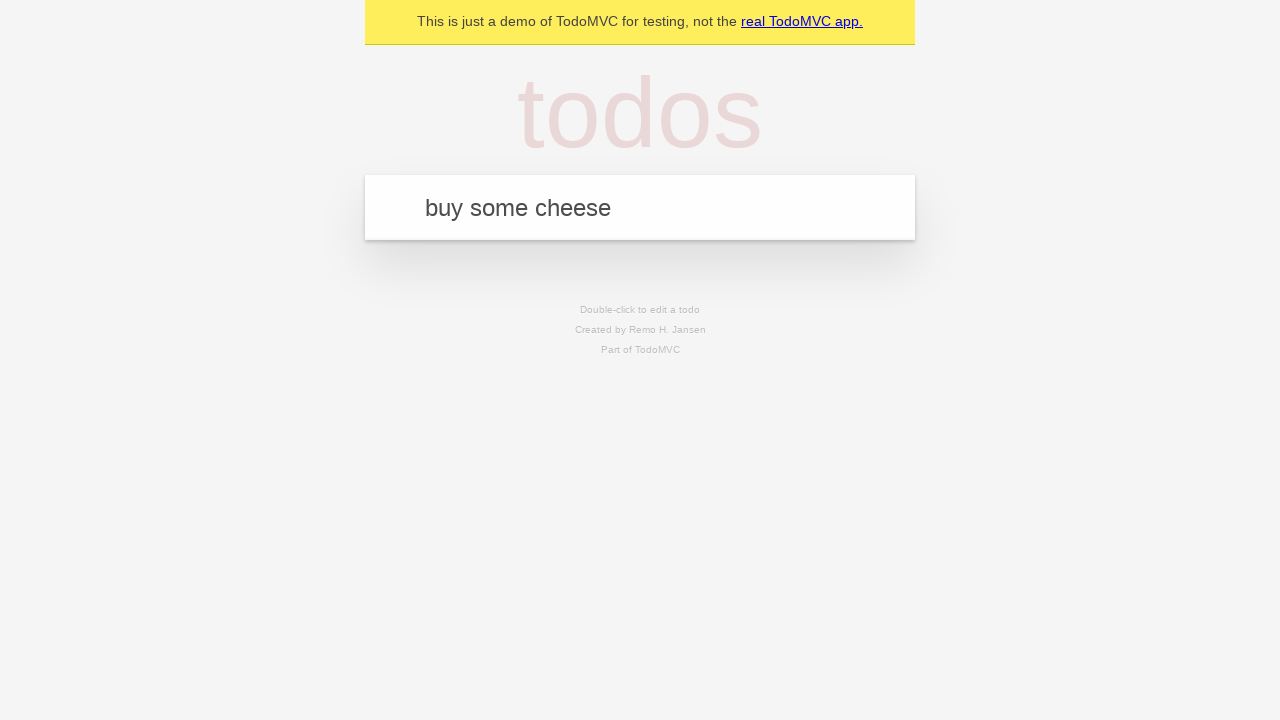

Pressed Enter to create todo 'buy some cheese' on internal:attr=[placeholder="What needs to be done?"i]
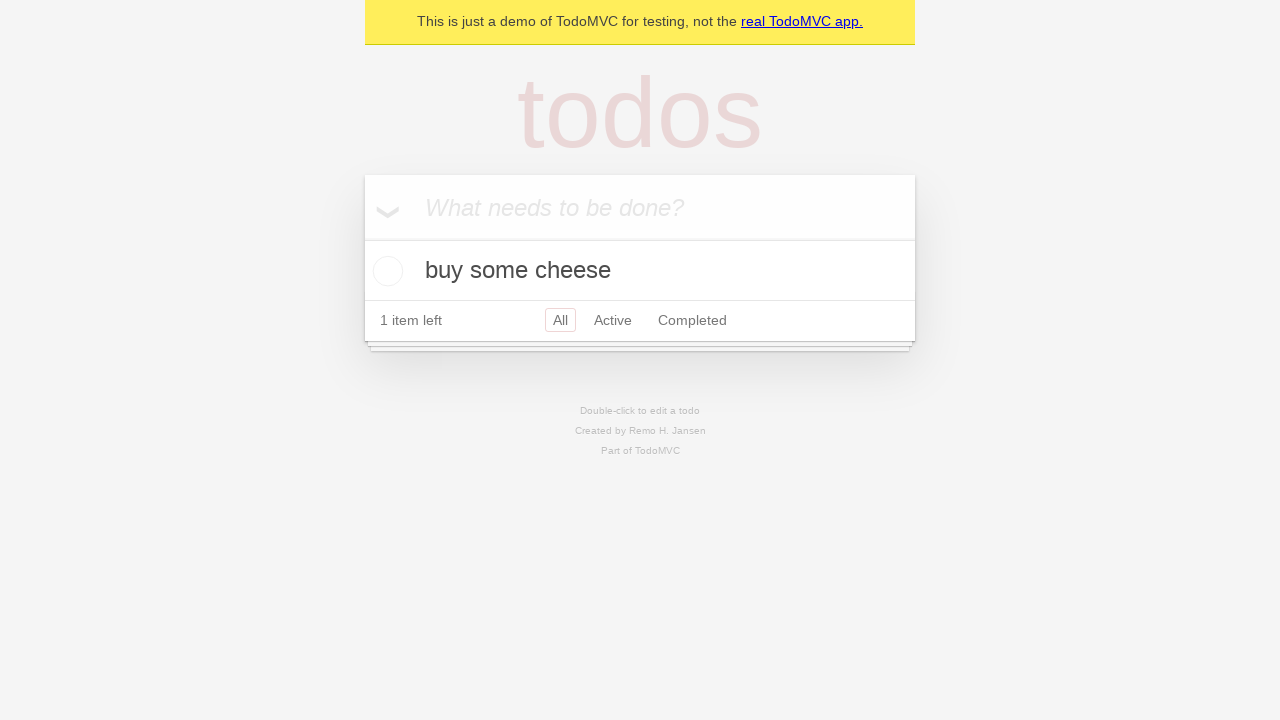

Filled new todo field with 'feed the cat' on internal:attr=[placeholder="What needs to be done?"i]
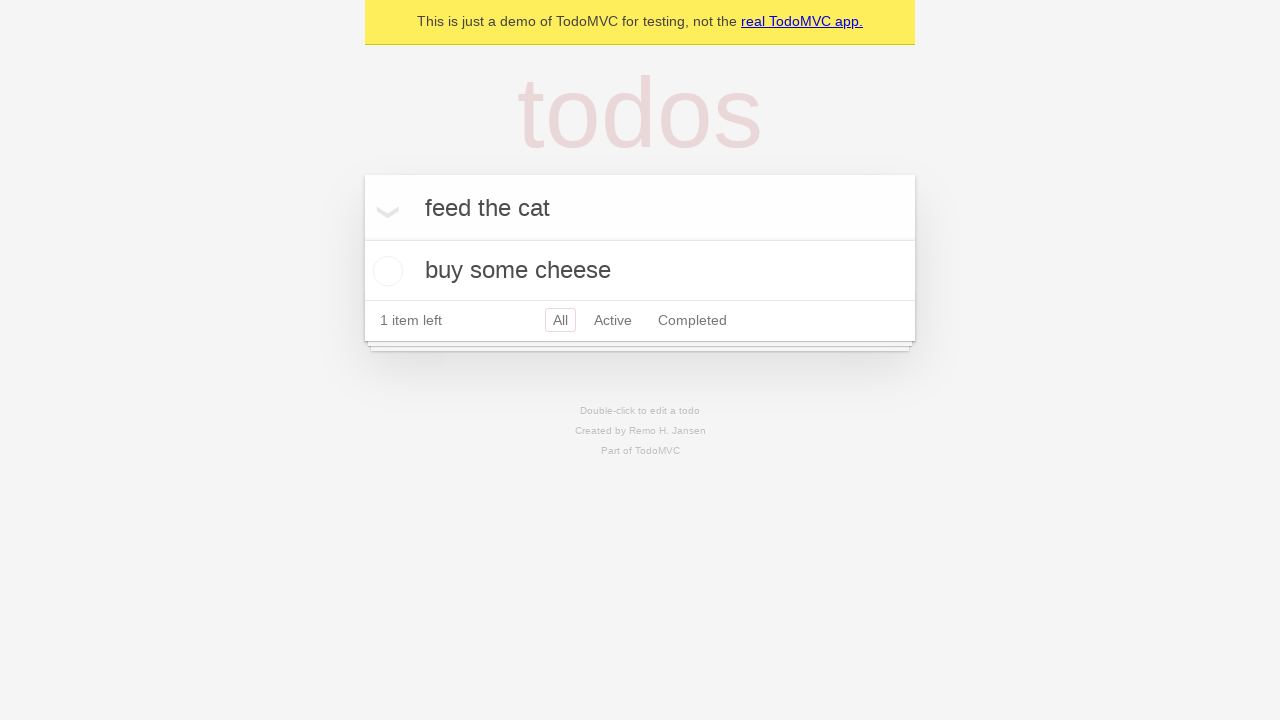

Pressed Enter to create todo 'feed the cat' on internal:attr=[placeholder="What needs to be done?"i]
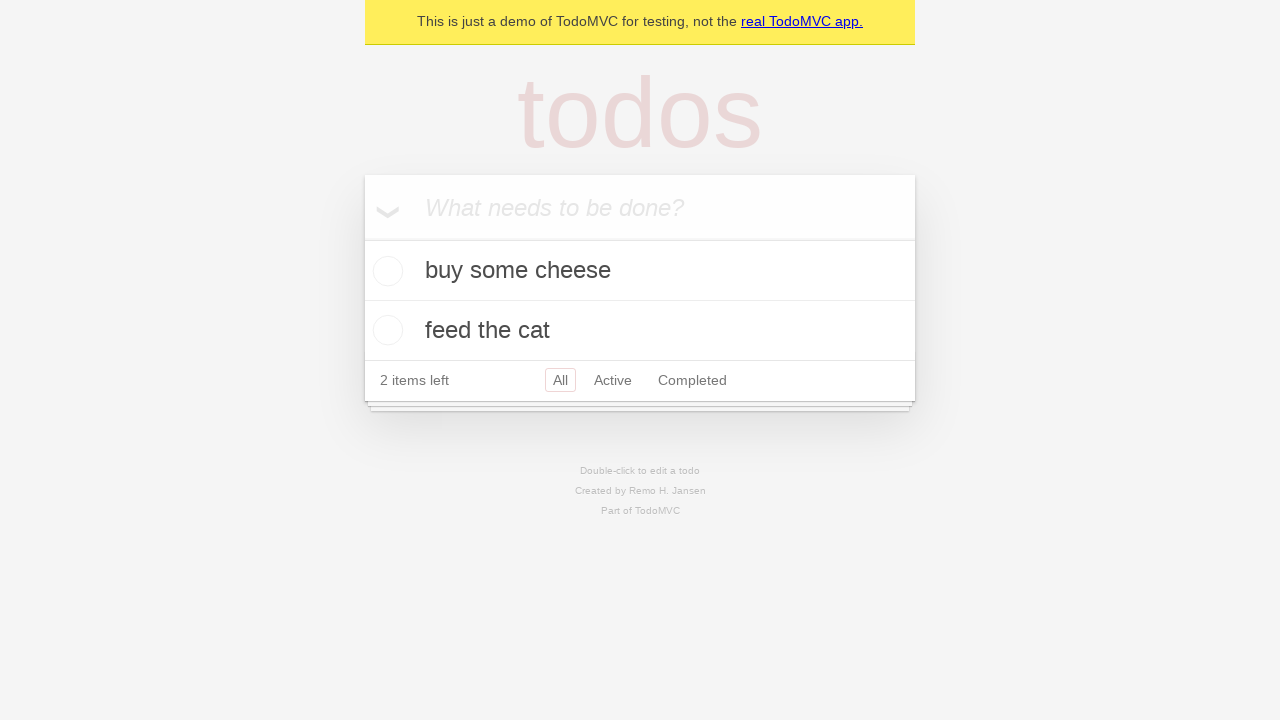

Filled new todo field with 'book a doctors appointment' on internal:attr=[placeholder="What needs to be done?"i]
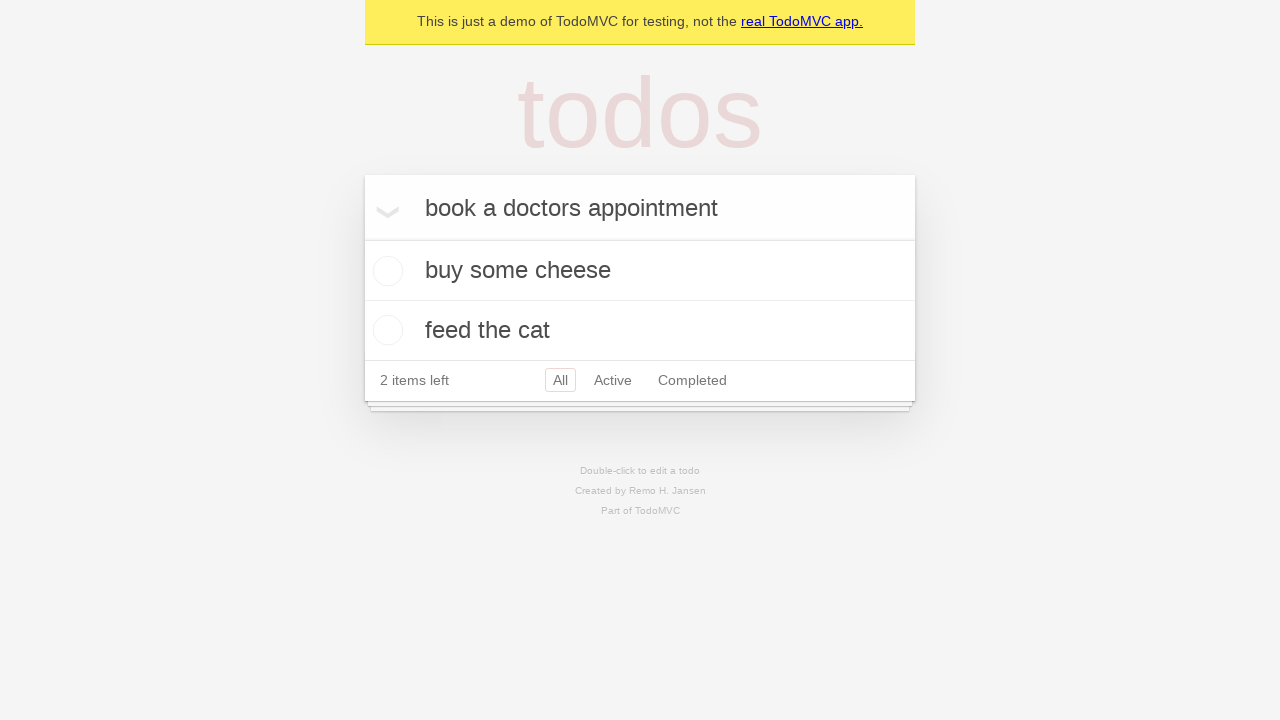

Pressed Enter to create todo 'book a doctors appointment' on internal:attr=[placeholder="What needs to be done?"i]
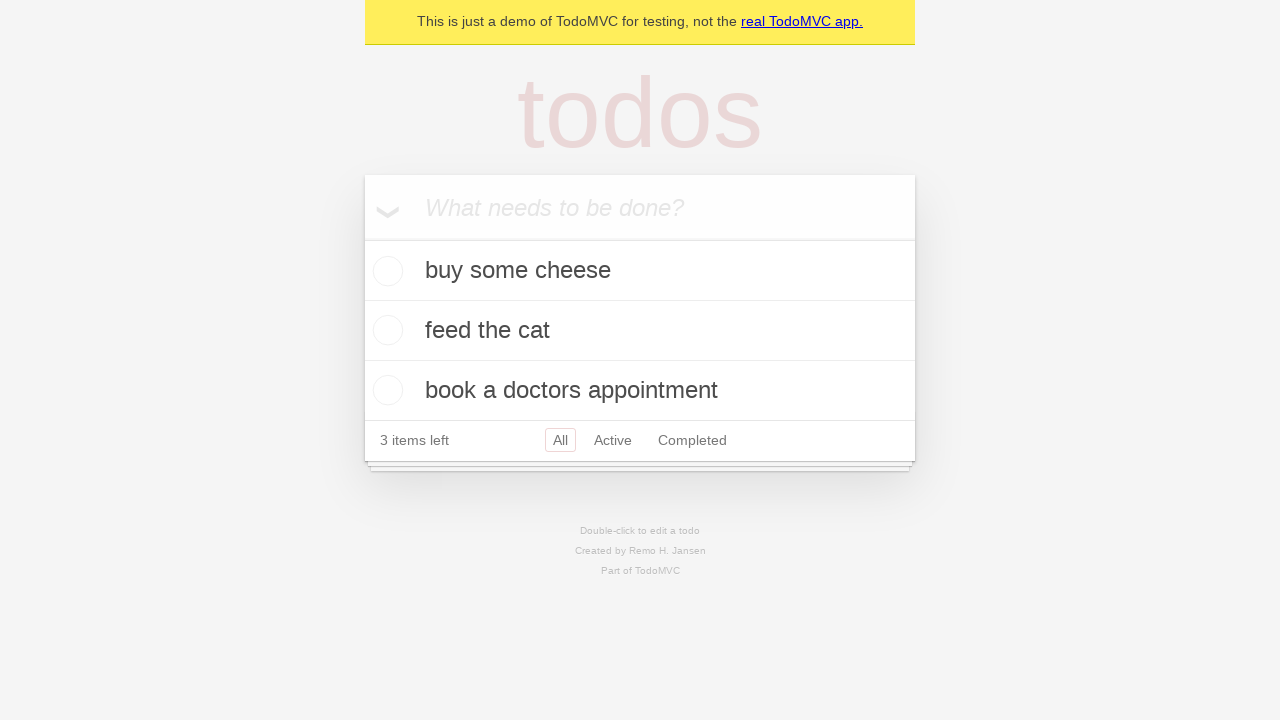

Verified all 3 todo items created and loaded
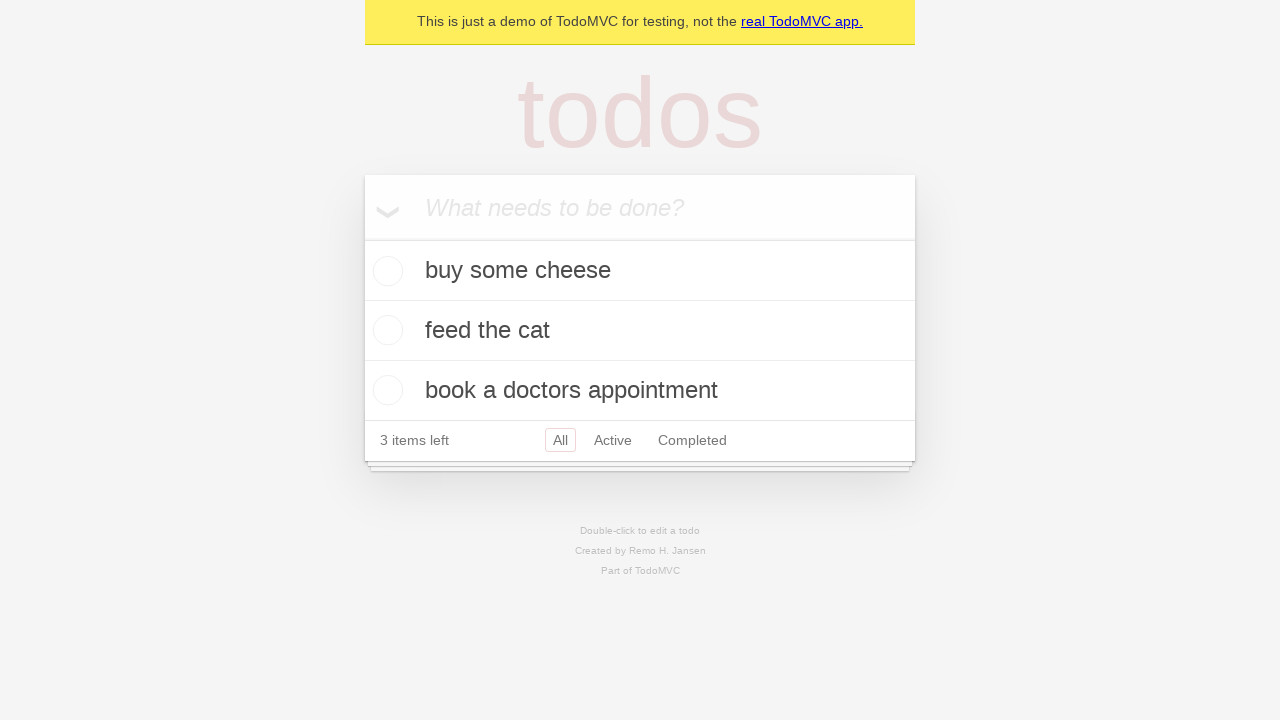

Double-clicked second todo item to enter edit mode at (640, 331) on internal:testid=[data-testid="todo-item"s] >> nth=1
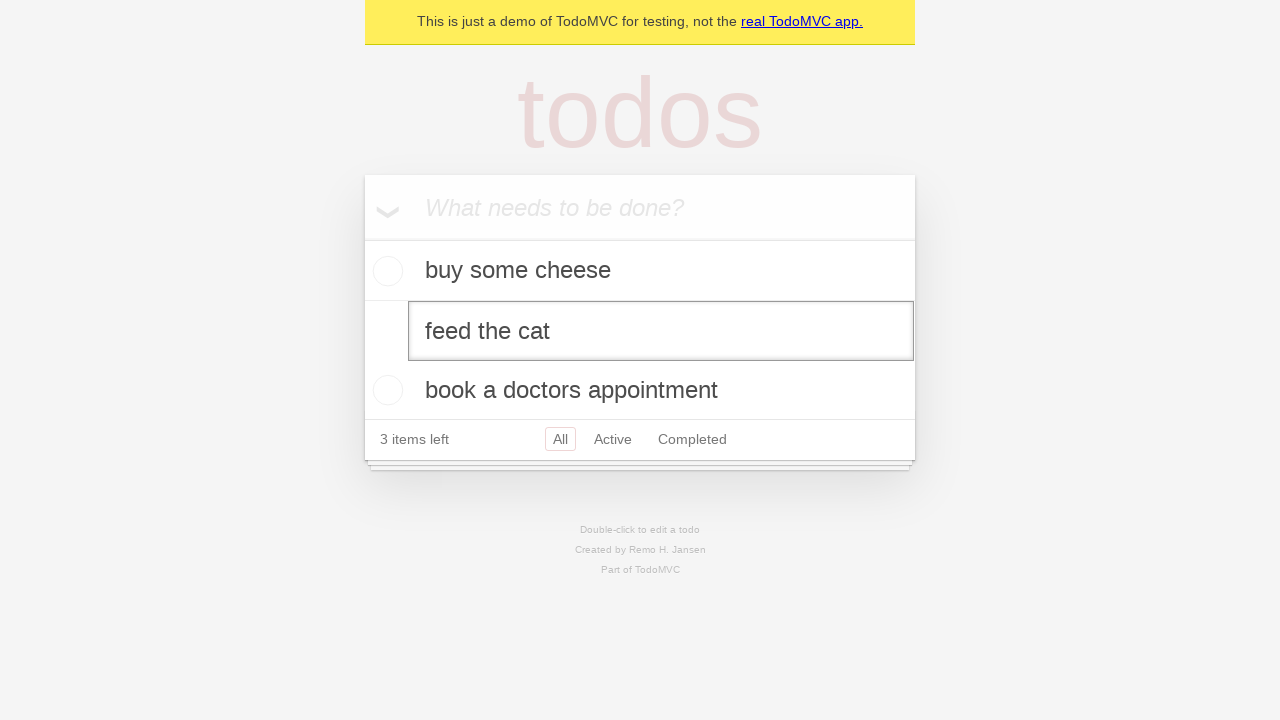

Filled edit field with updated text 'buy some sausages' on internal:testid=[data-testid="todo-item"s] >> nth=1 >> internal:role=textbox[nam
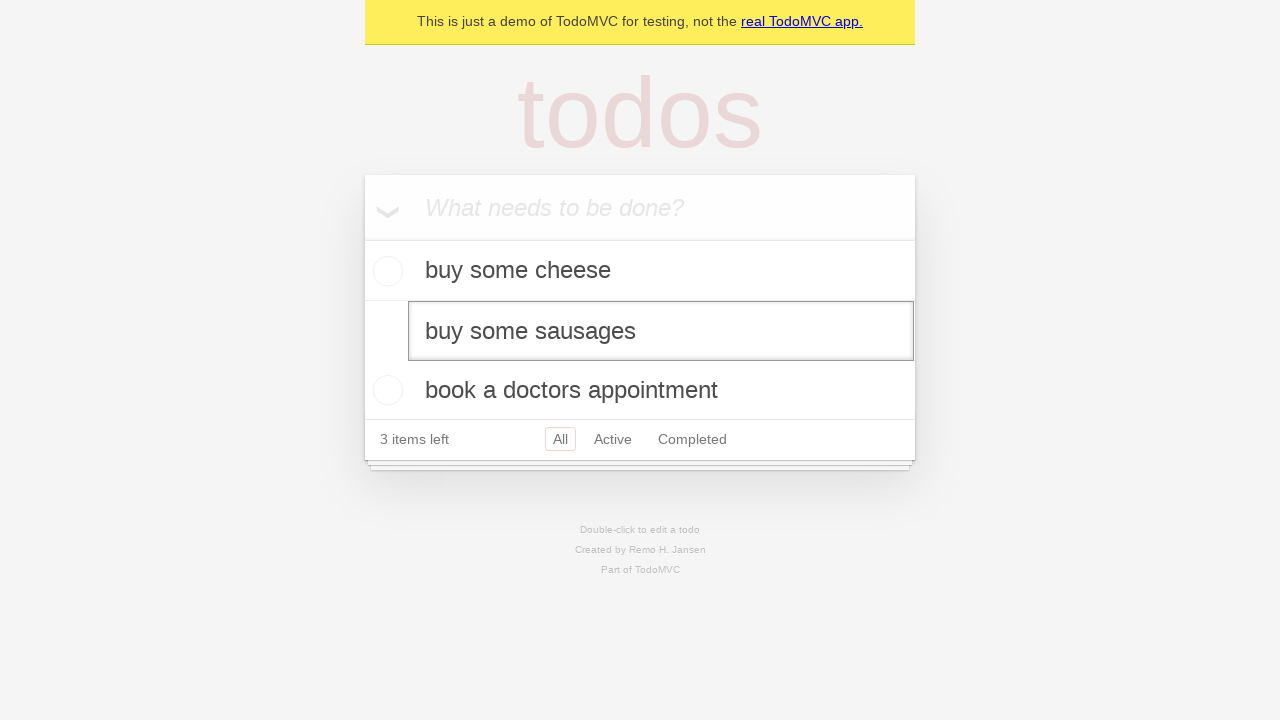

Dispatched blur event to save edits
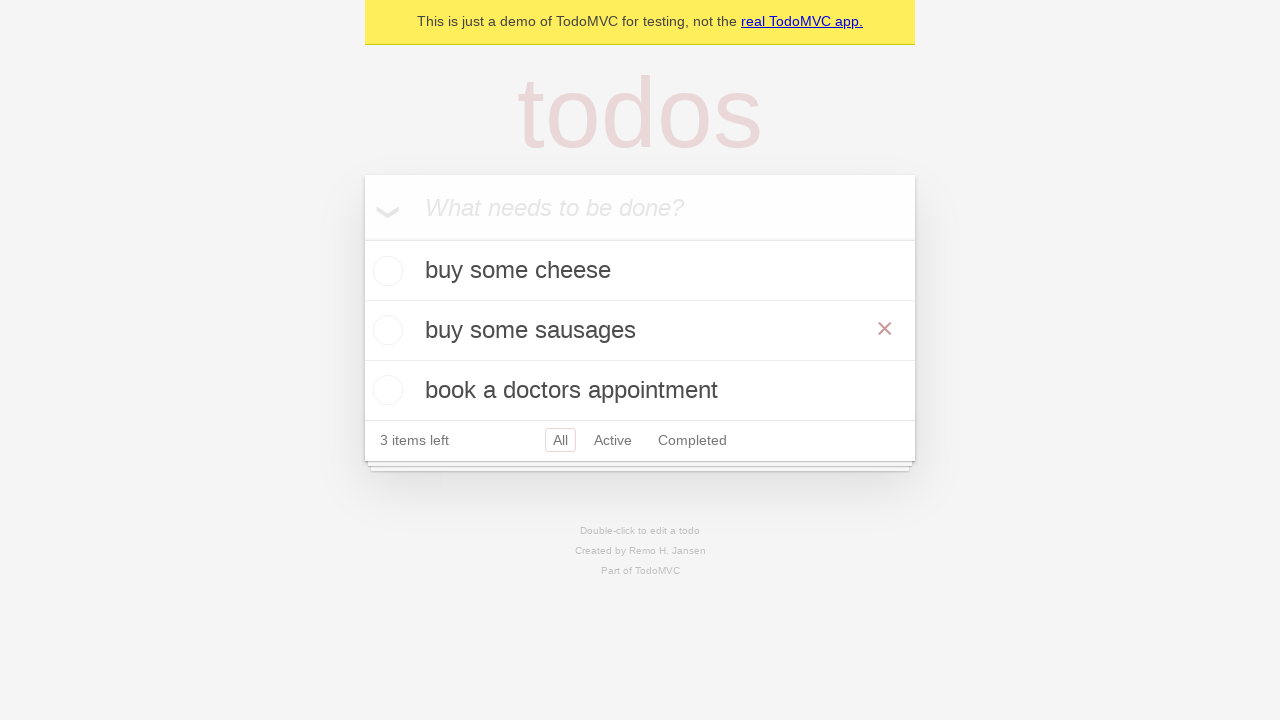

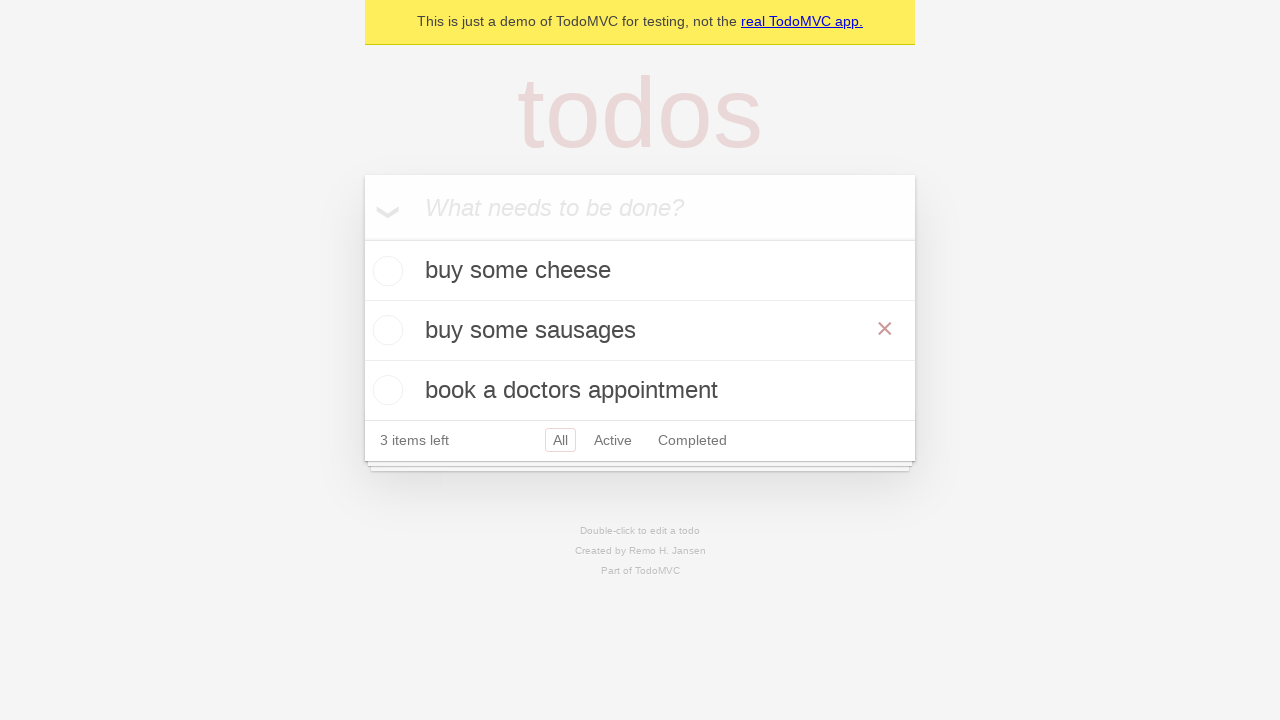